Tests that all 4 product cards are displayed with their required elements (image, title, text, price, and add to basket button)

Starting URL: https://sweetshop.netlify.app/

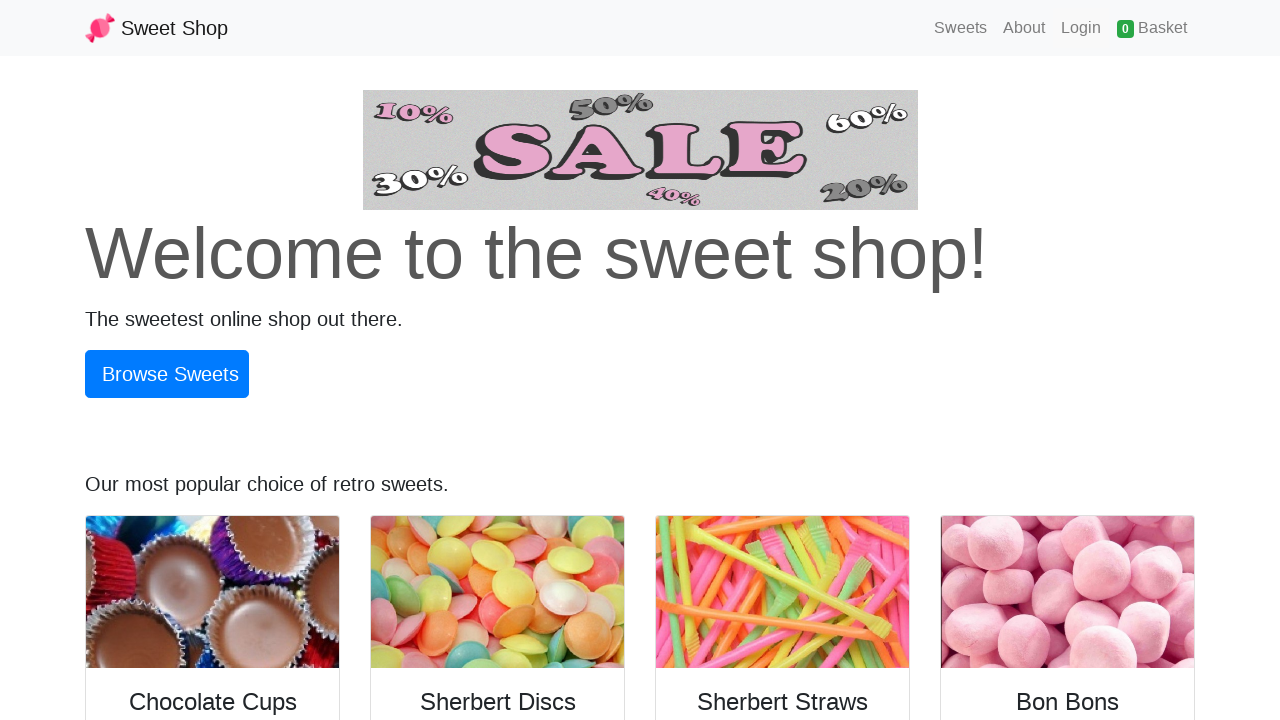

Waited for product cards container to be visible
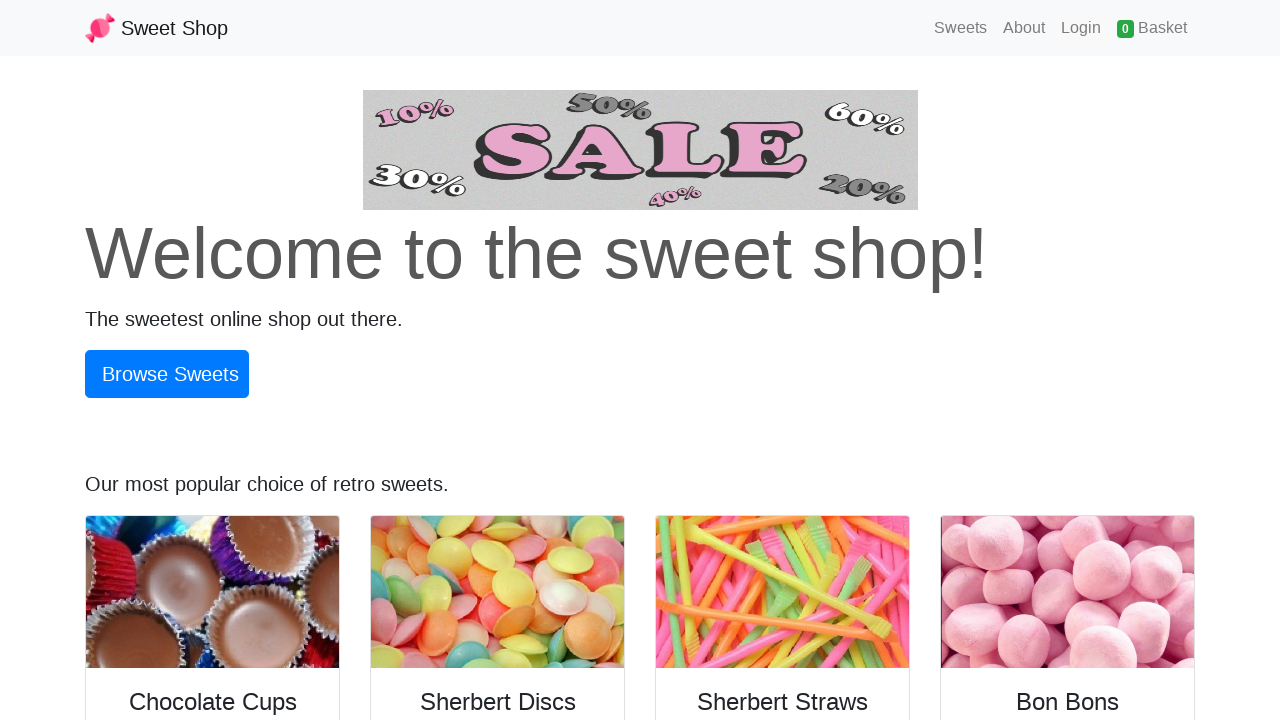

Located product cards container
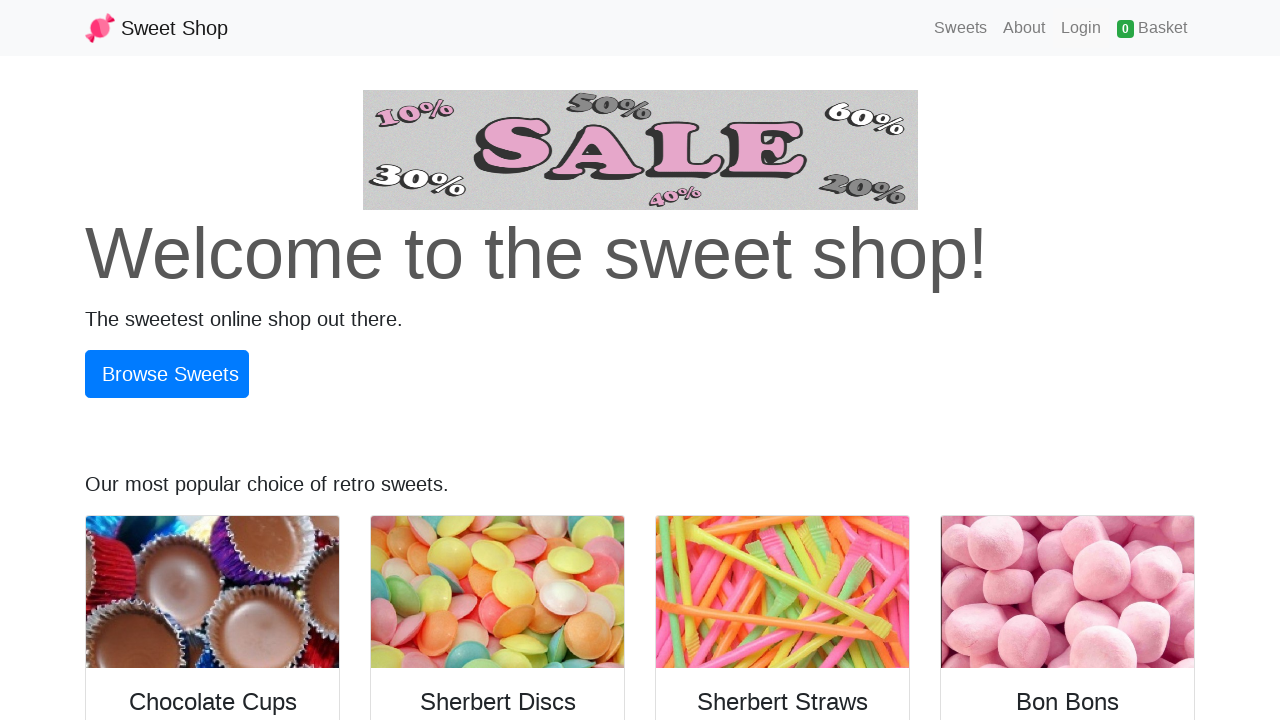

Verified that exactly 4 product cards are present
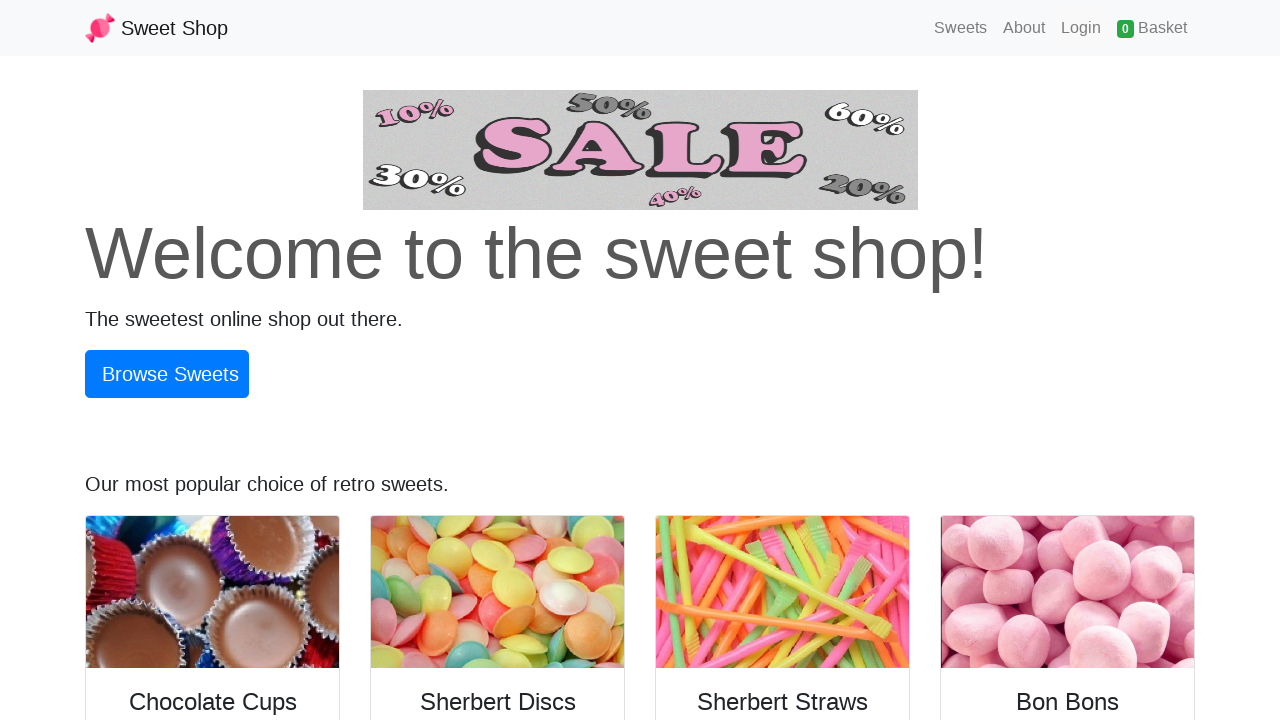

Card 1: Product image is visible
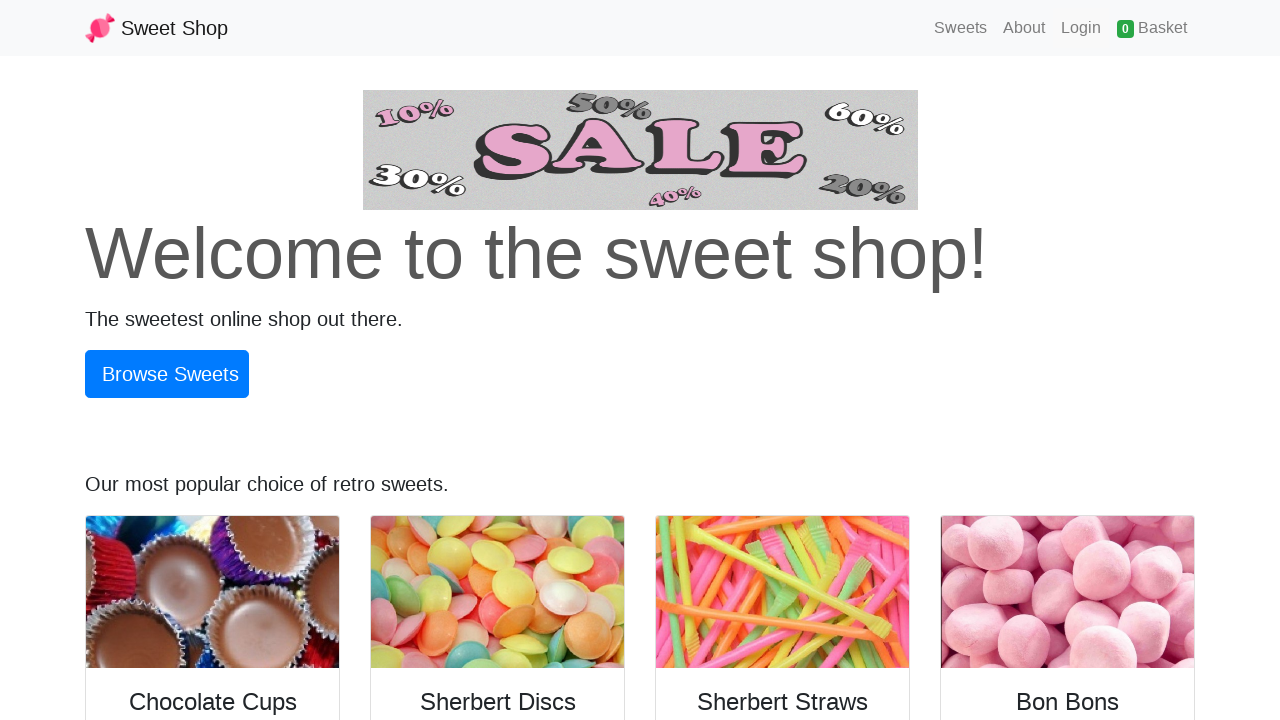

Card 1: Product title is visible
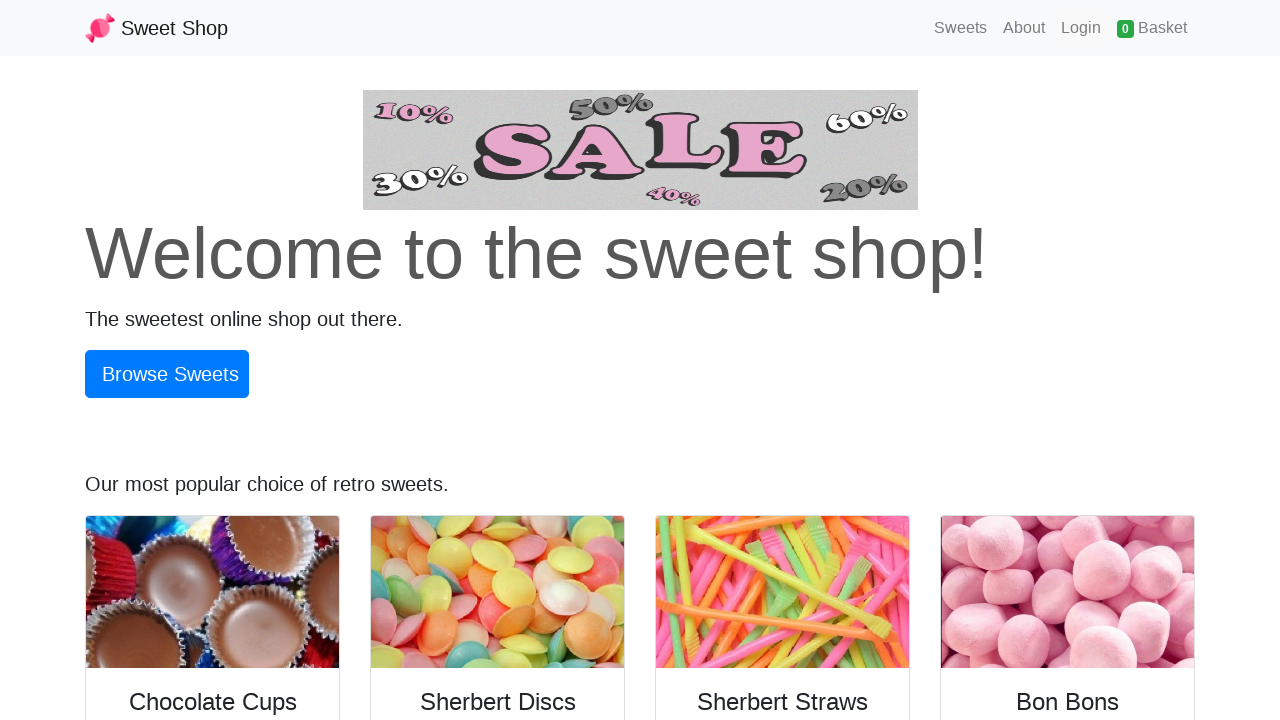

Card 1: Product text/description is visible
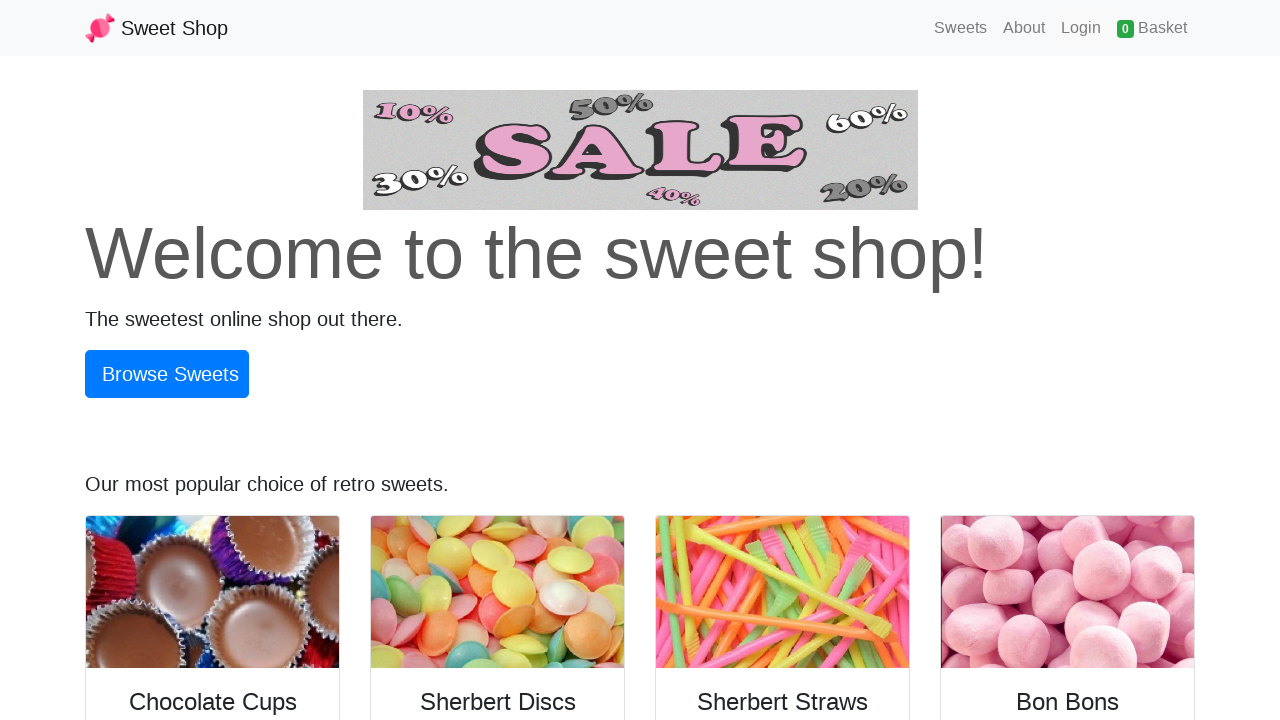

Card 1: Add to basket button is visible
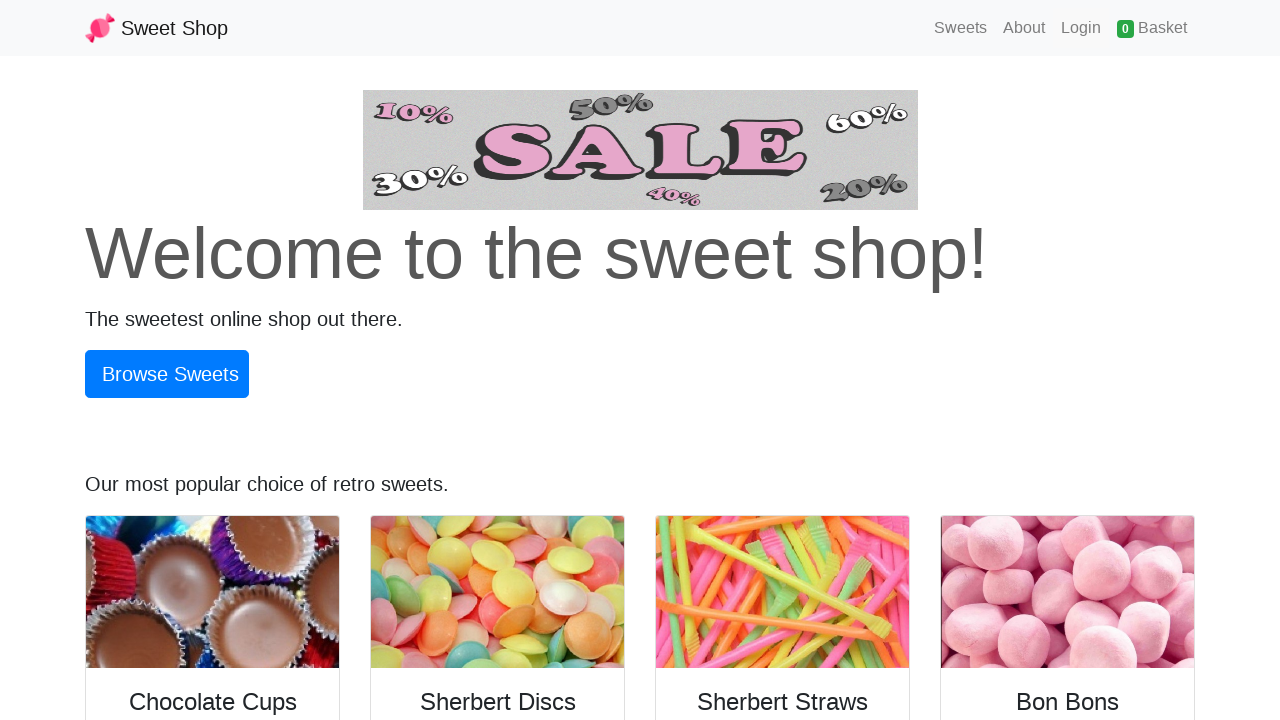

Card 2: Product image is visible
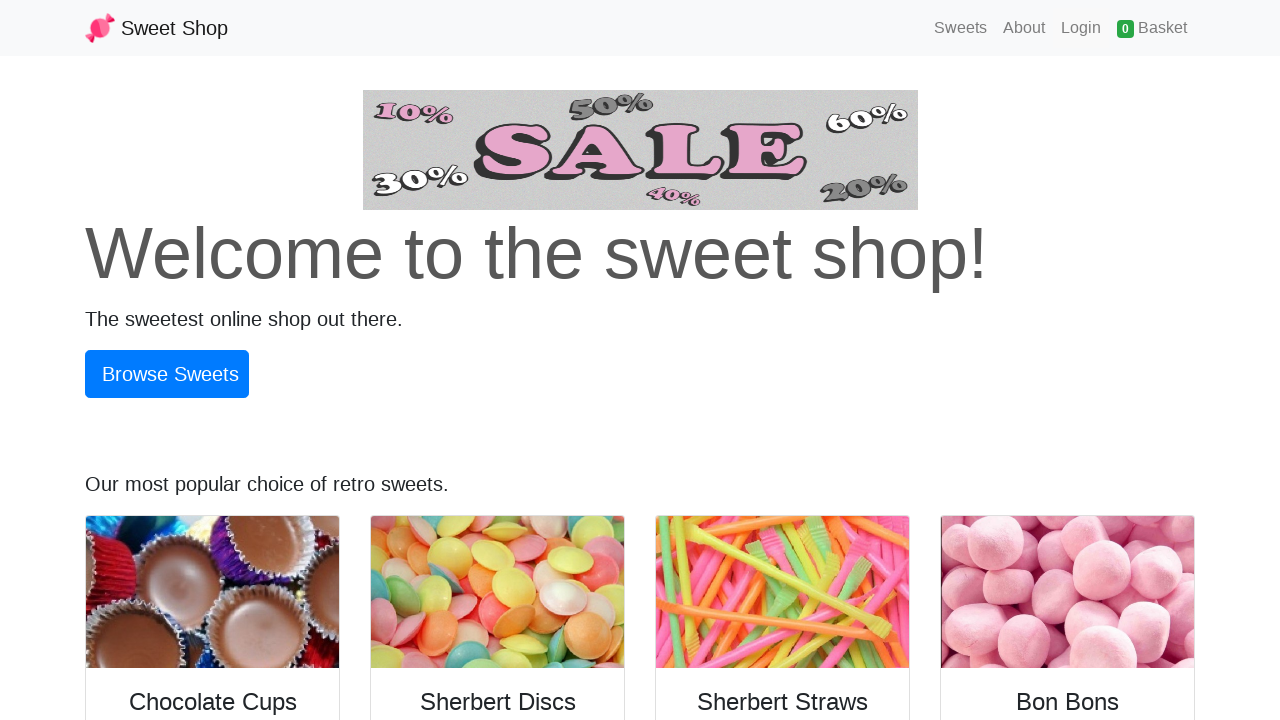

Card 2: Product title is visible
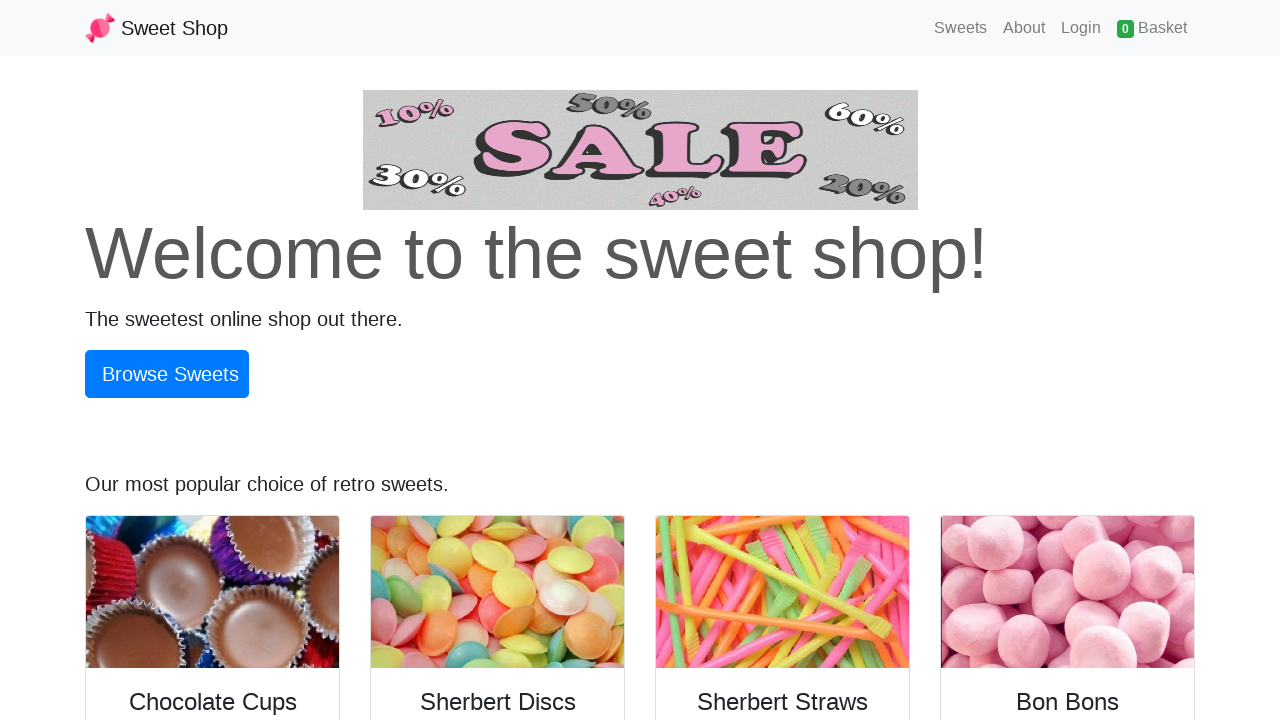

Card 2: Product text/description is visible
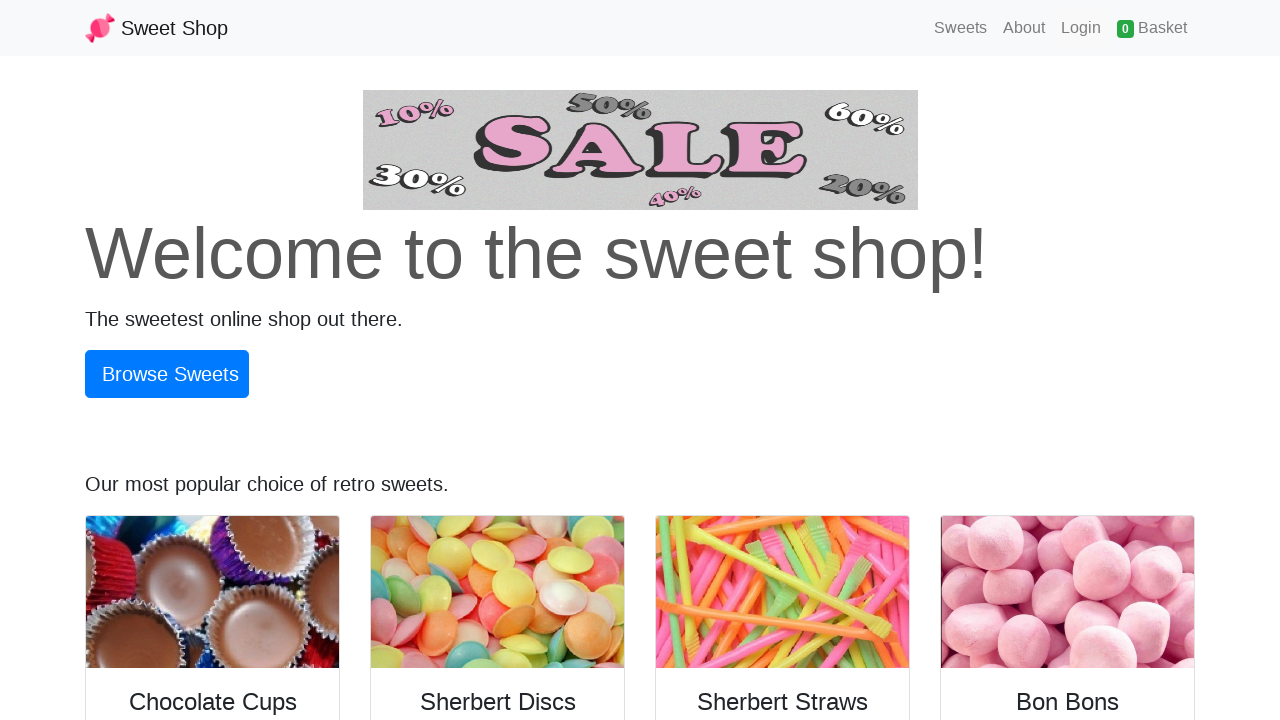

Card 2: Add to basket button is visible
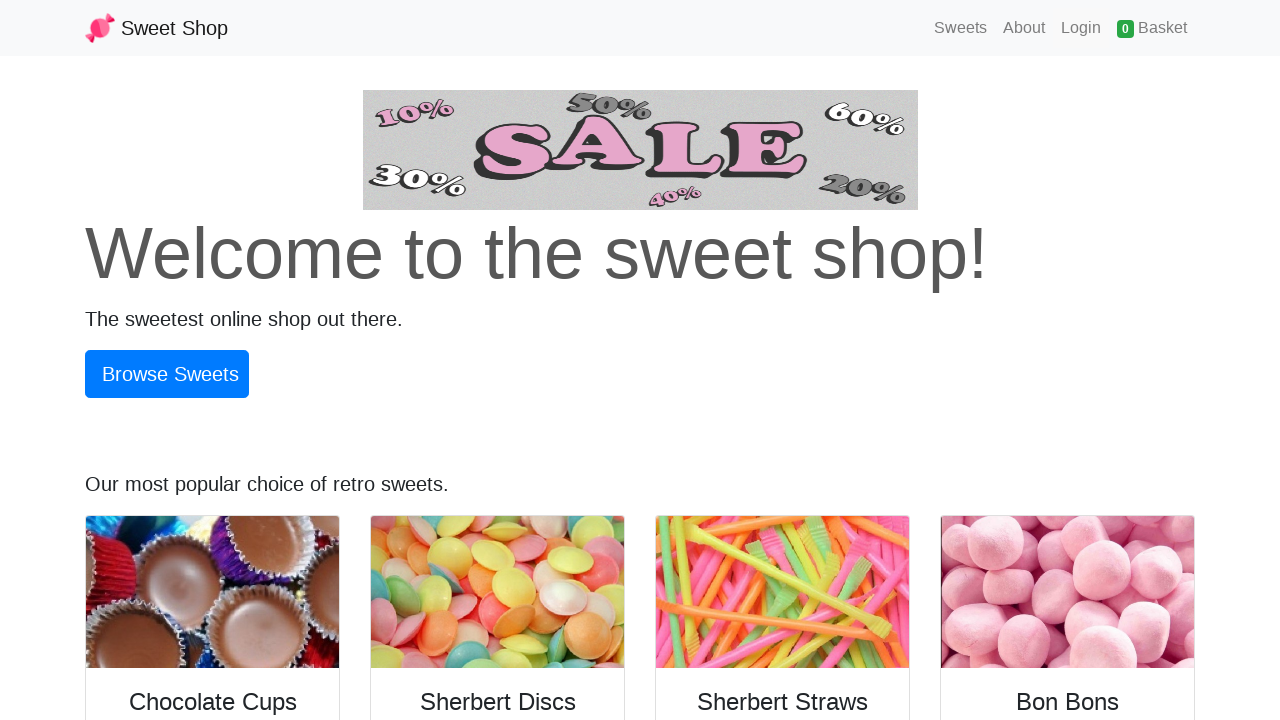

Card 3: Product image is visible
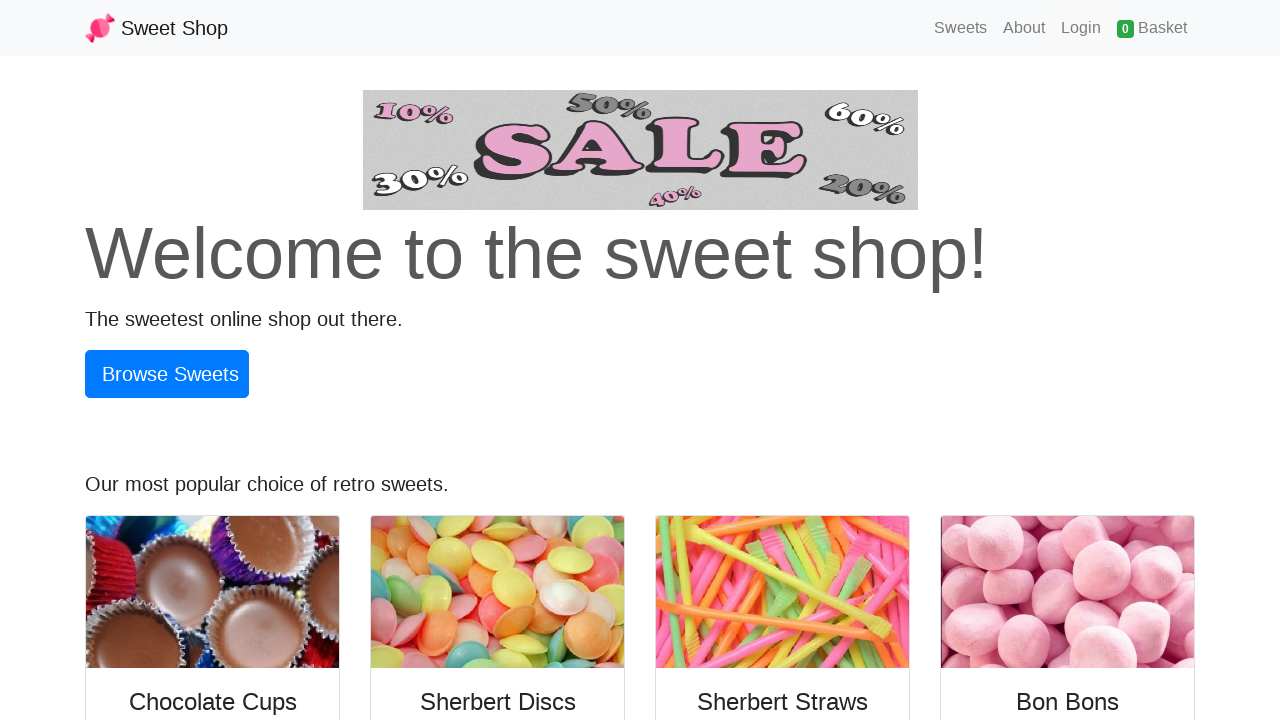

Card 3: Product title is visible
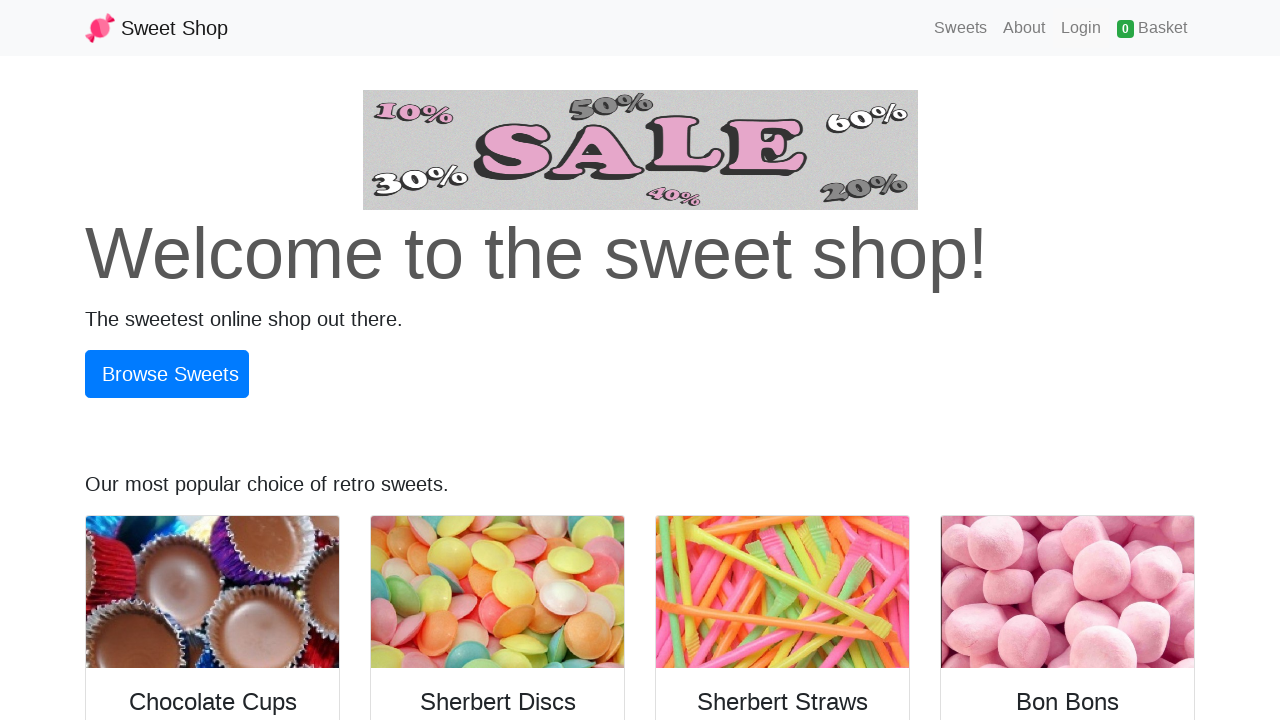

Card 3: Product text/description is visible
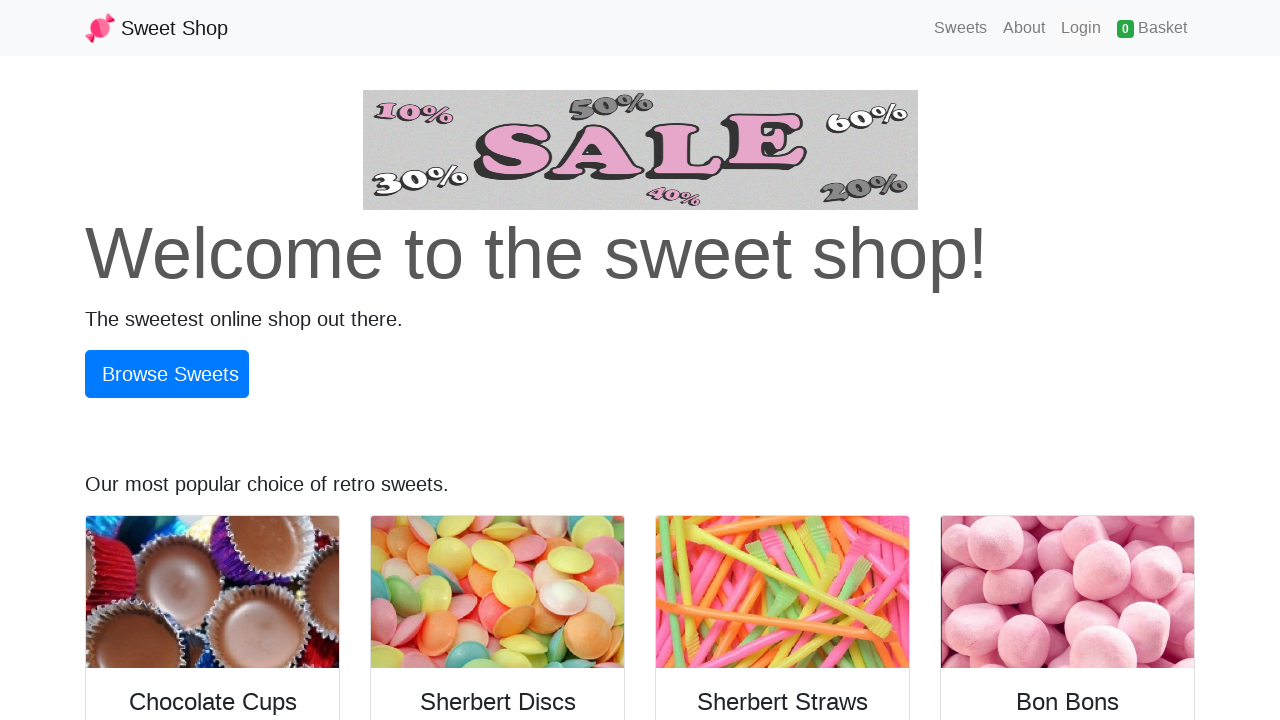

Card 3: Add to basket button is visible
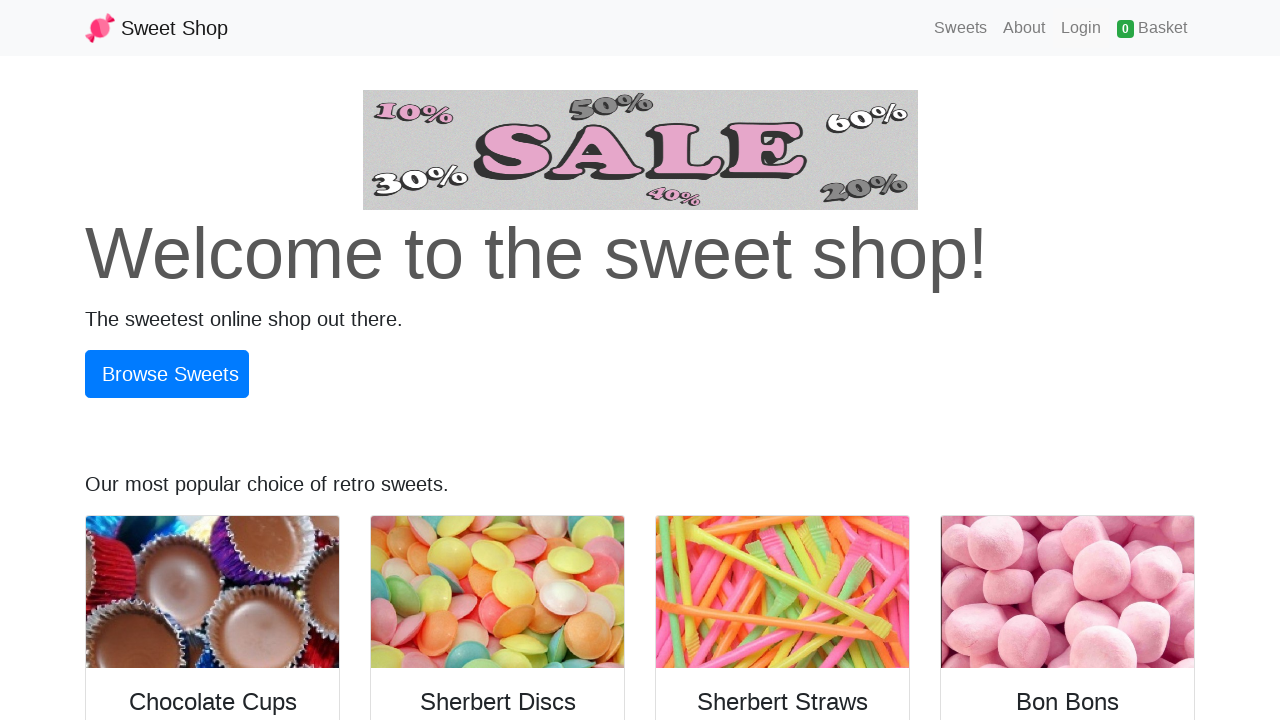

Card 4: Product image is visible
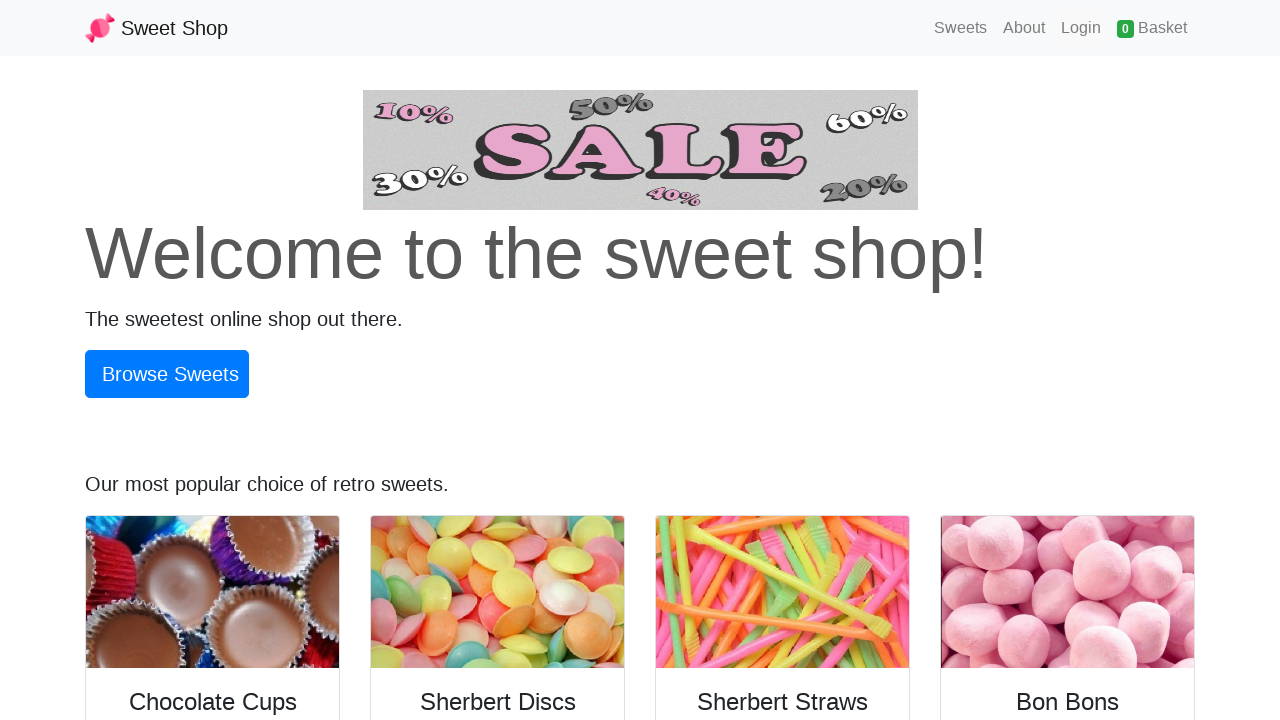

Card 4: Product title is visible
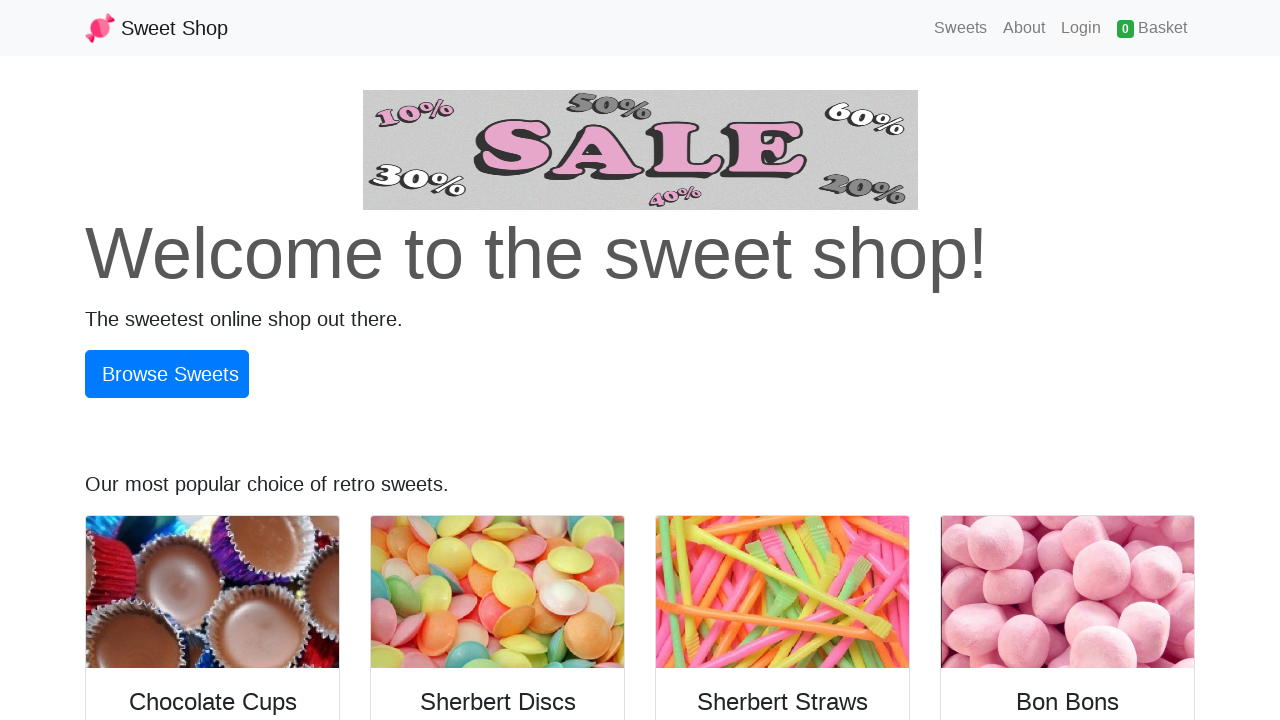

Card 4: Product text/description is visible
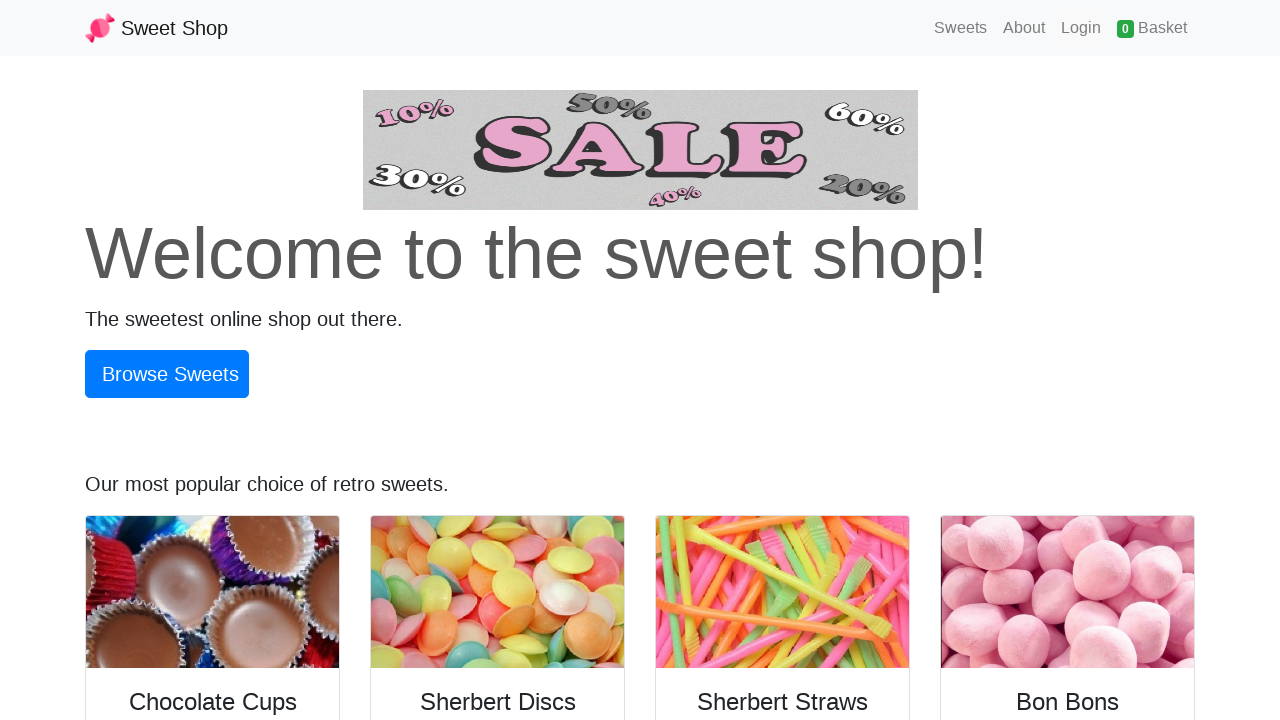

Card 4: Add to basket button is visible
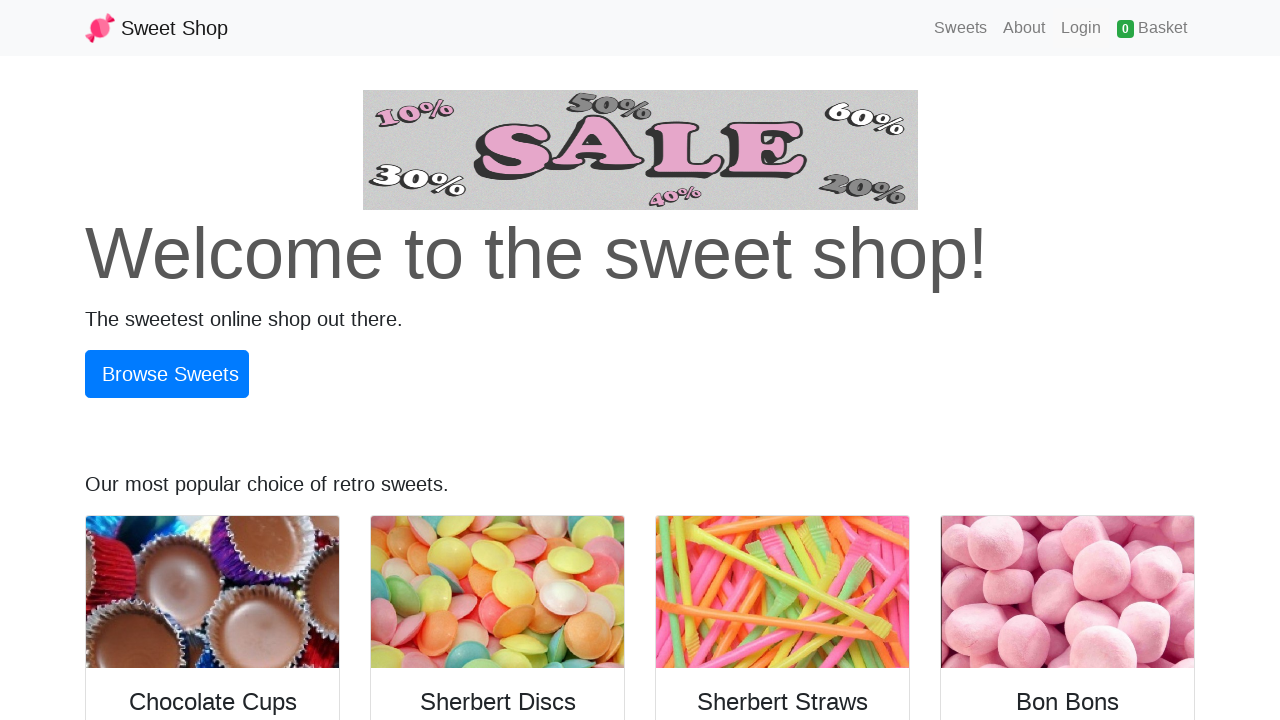

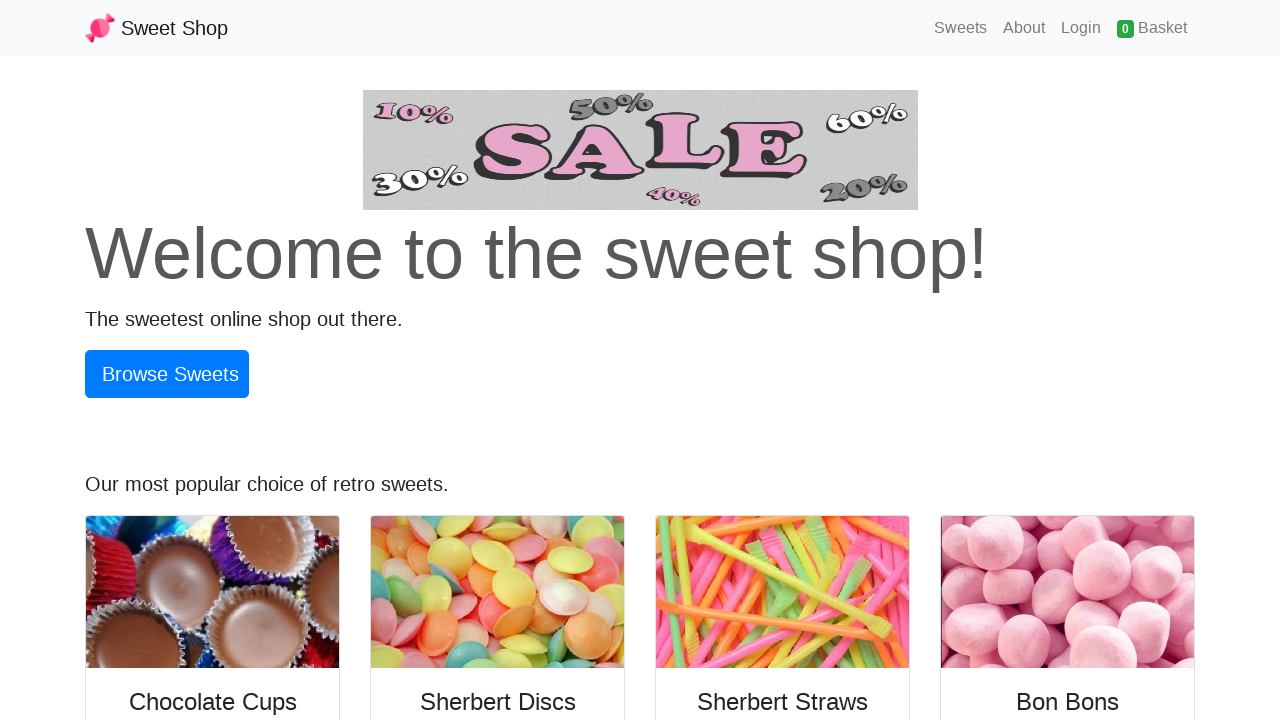